Demonstrates click-and-hold functionality on jQuery UI selectable items by selecting multiple items using mouse actions

Starting URL: https://jqueryui.com/selectable/

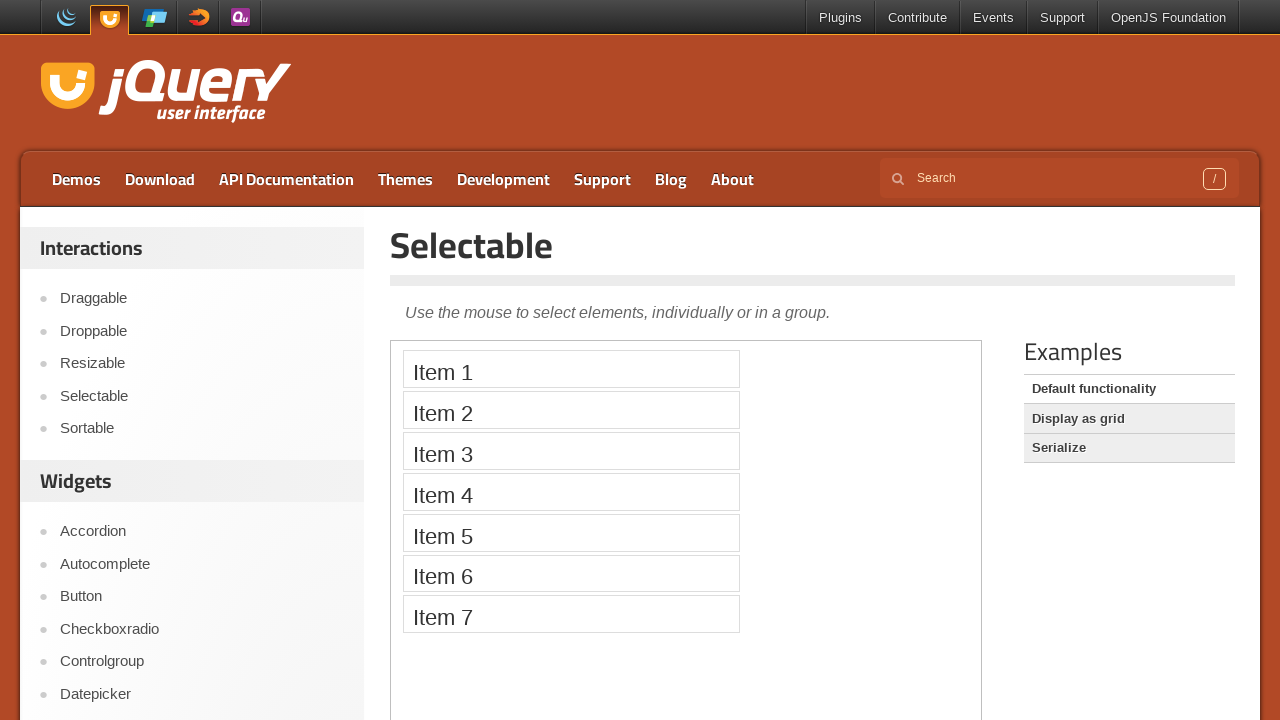

Waited for page to load and accessed iframe containing selectable demo
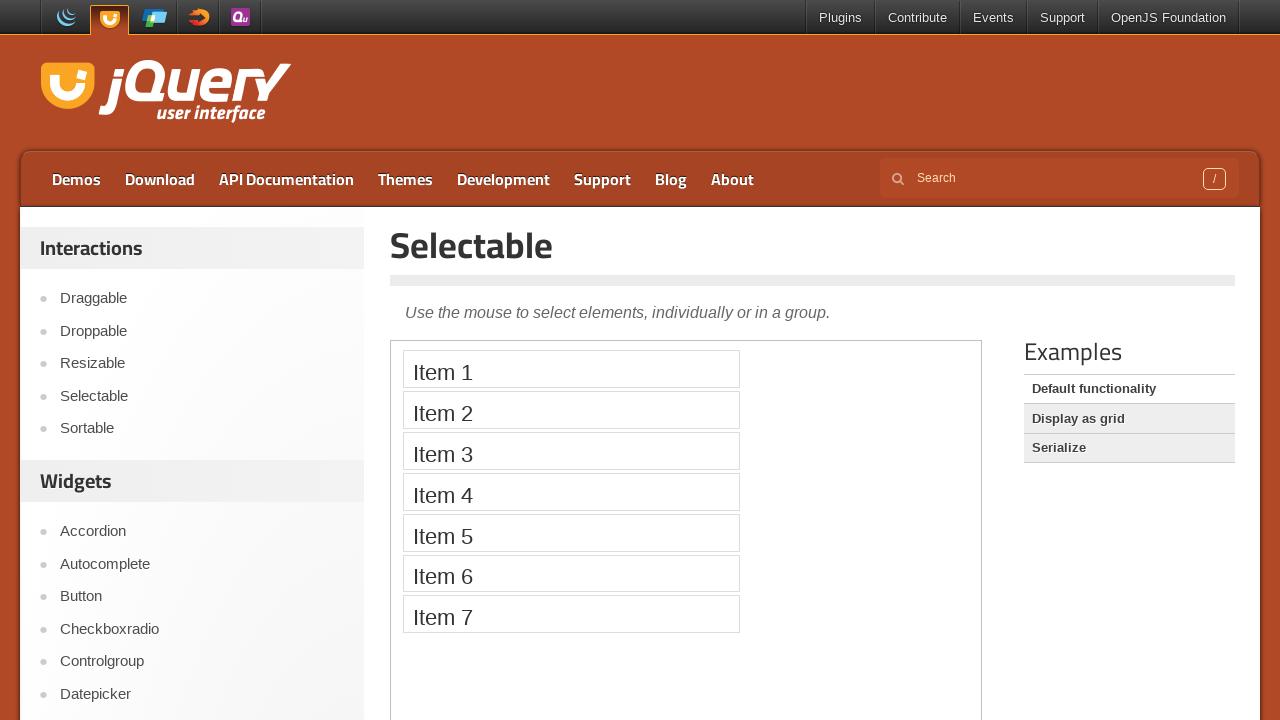

Located Item 1 element in the selectable list
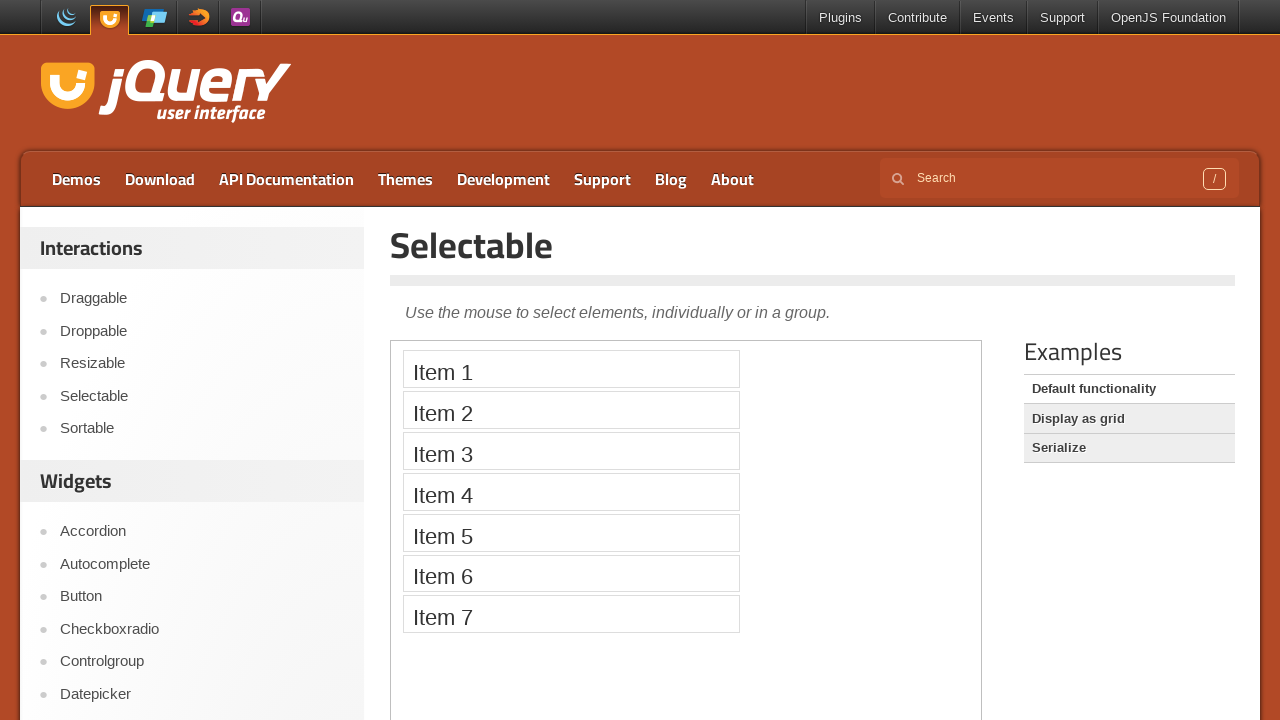

Located Item 2 element in the selectable list
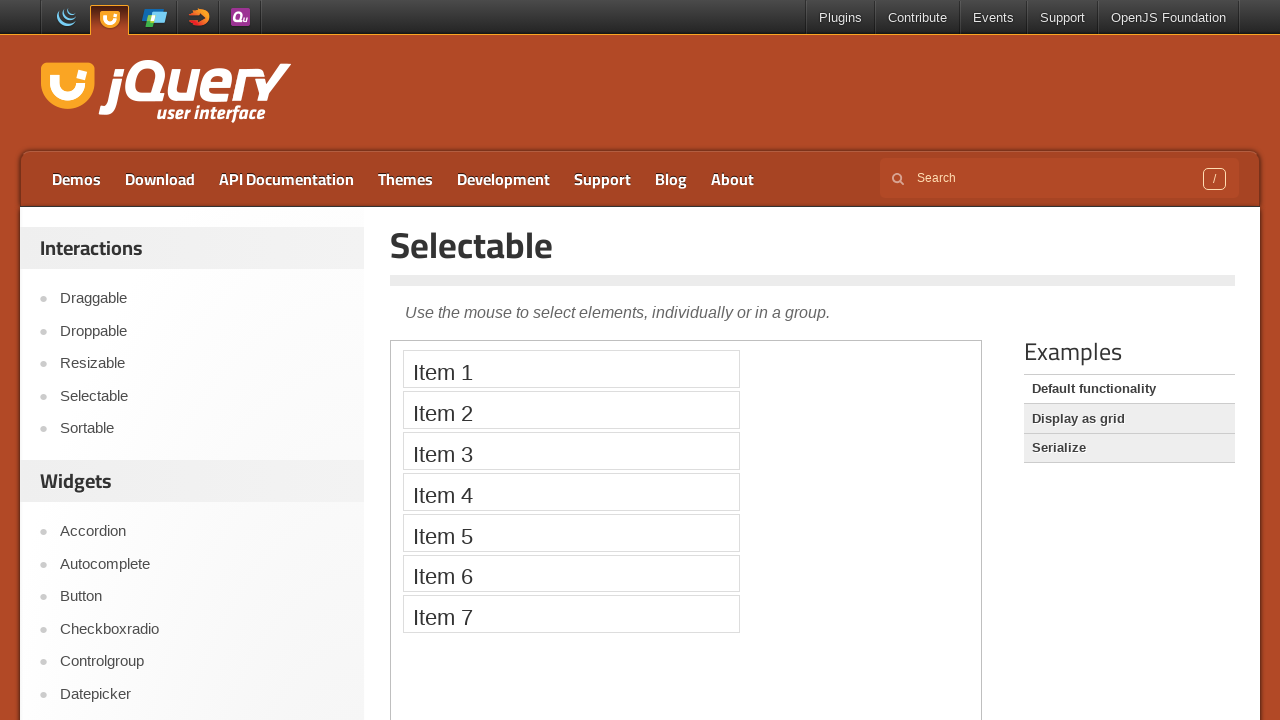

Hovered over Item 1 at (571, 369) on iframe >> nth=0 >> internal:control=enter-frame >> xpath=//li[text()='Item 1']
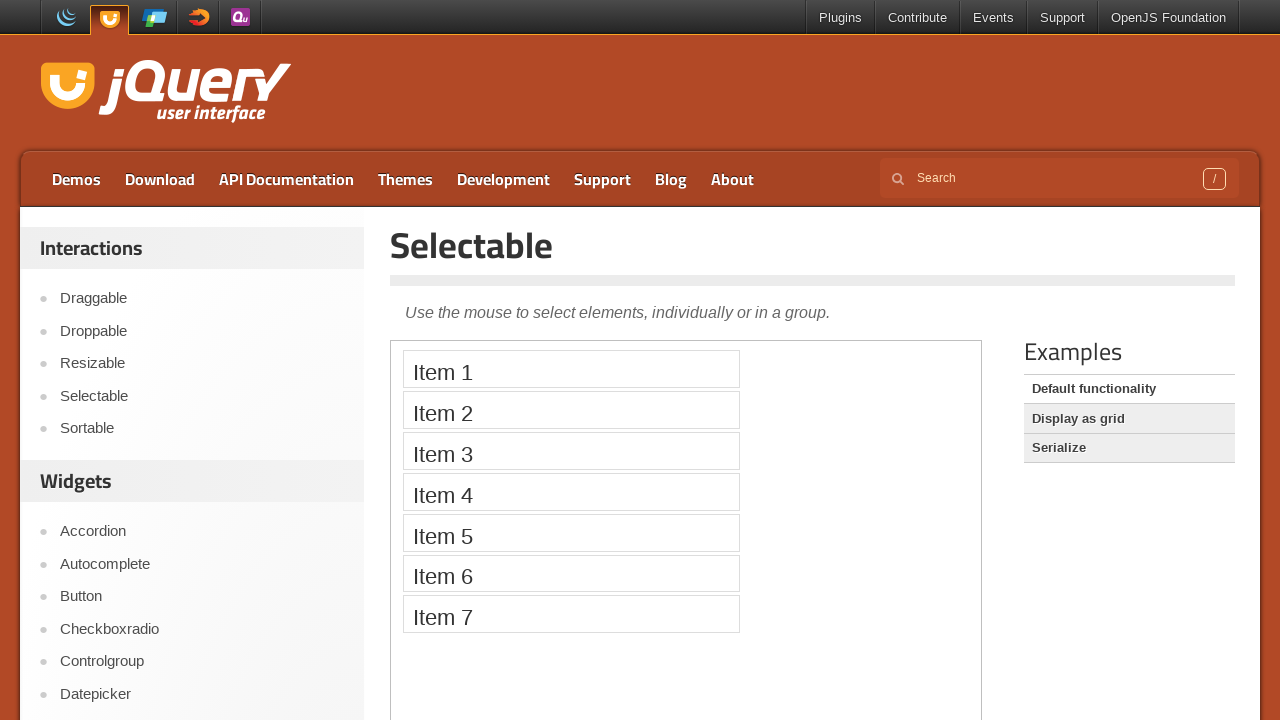

Pressed mouse button down on Item 1 at (571, 369)
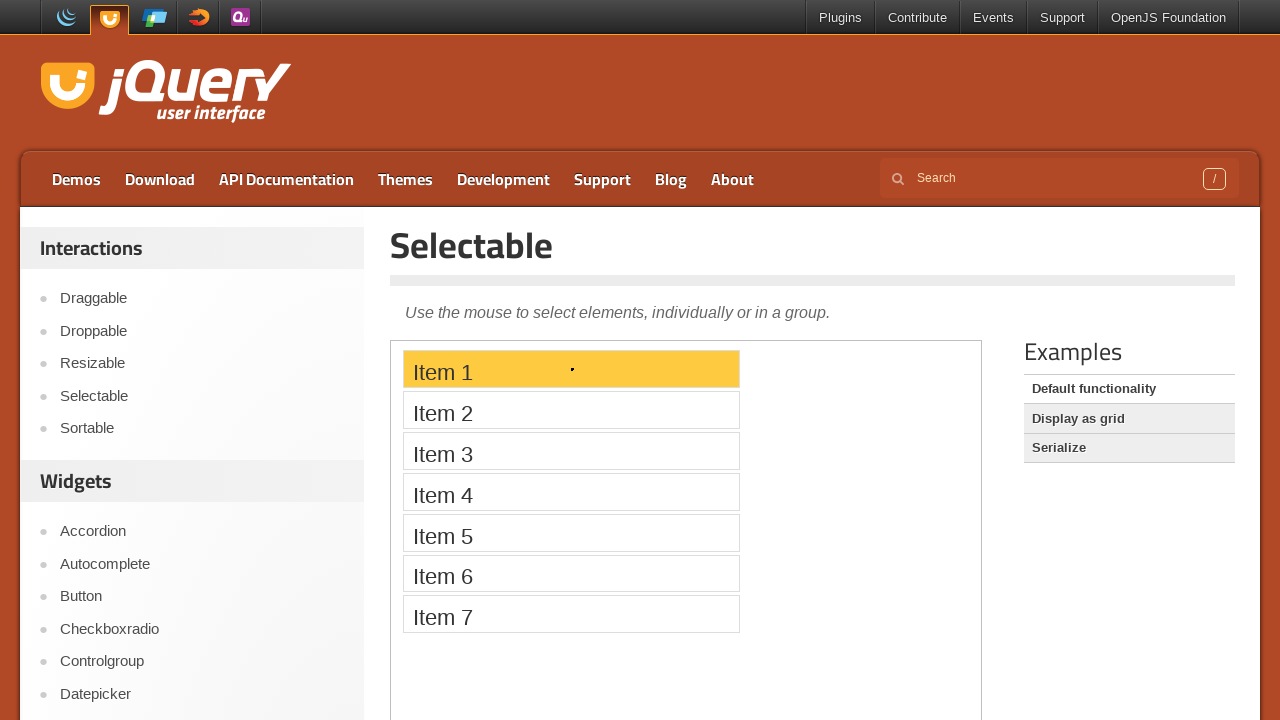

Dragged mouse to Item 2 while holding button down at (571, 410) on iframe >> nth=0 >> internal:control=enter-frame >> xpath=//li[text()='Item 2']
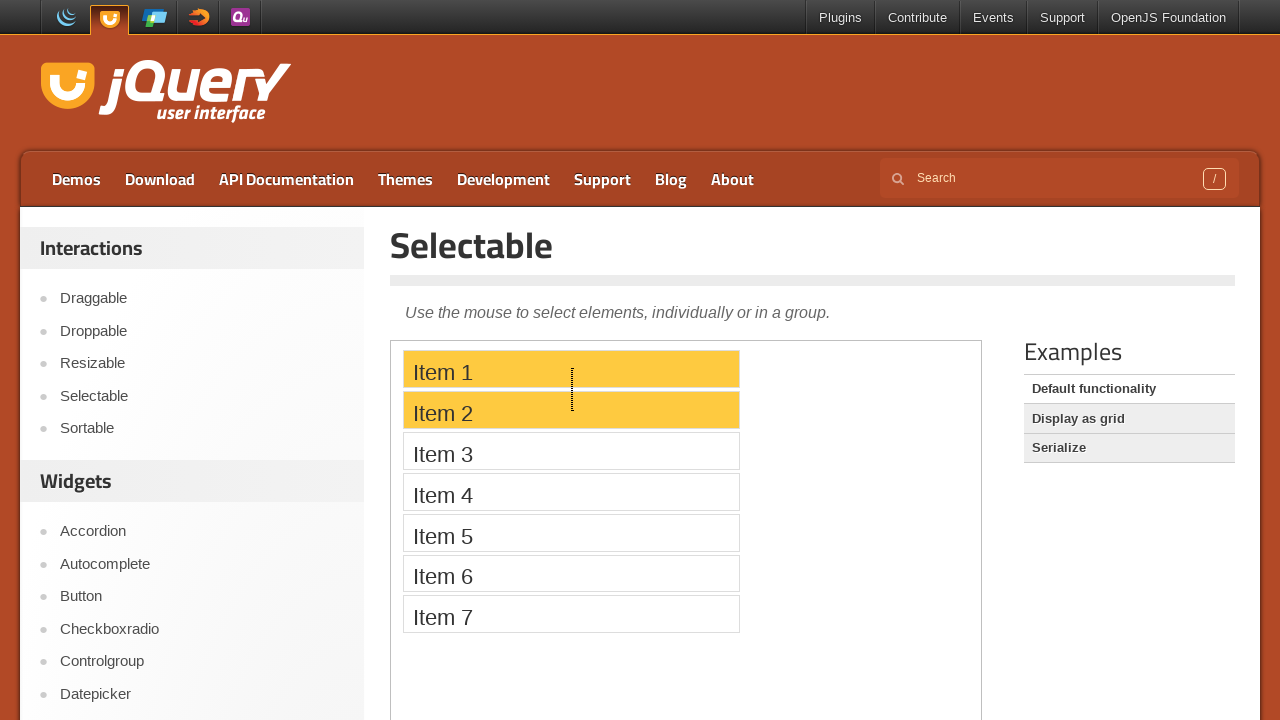

Released mouse button to complete click-and-hold selection of multiple items at (571, 410)
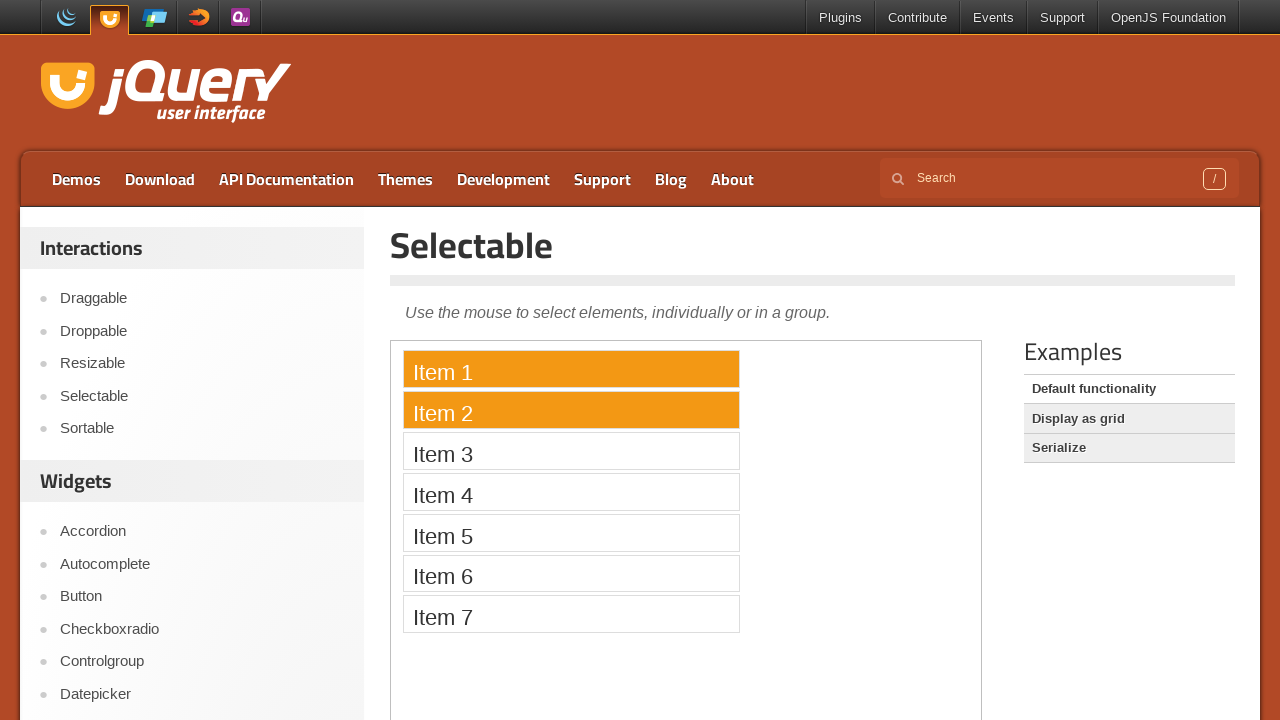

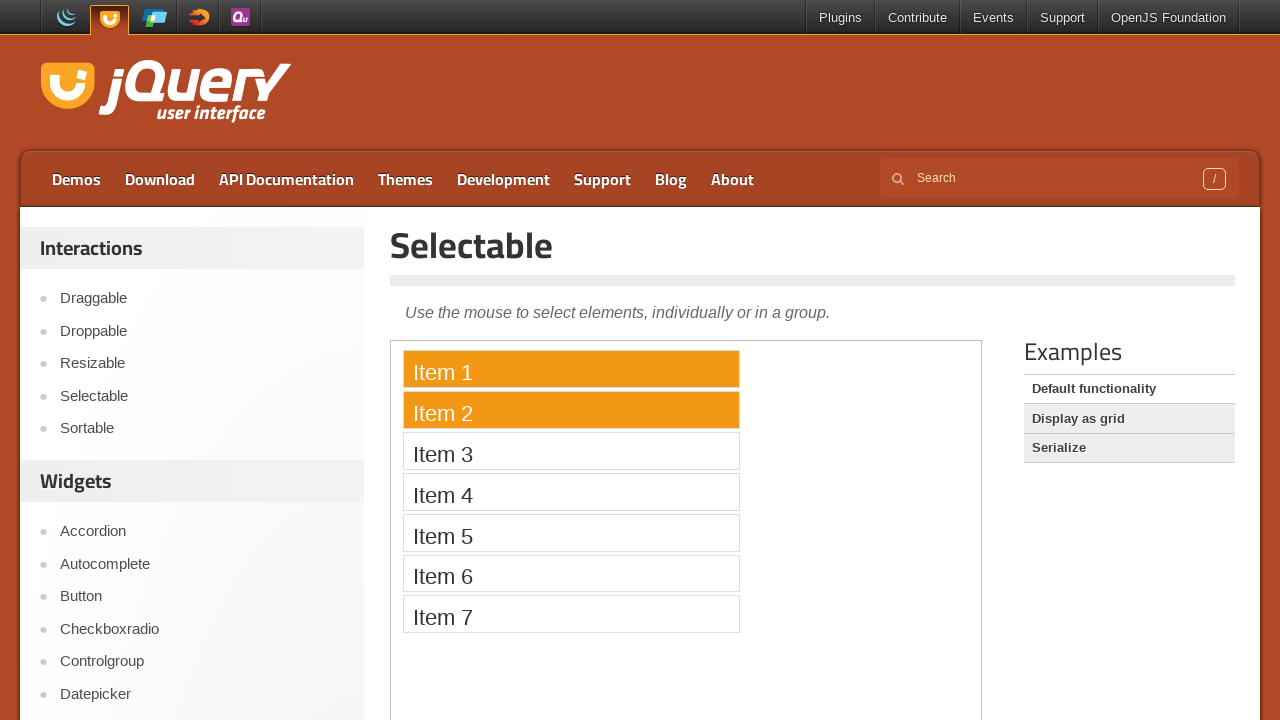